Tests dynamic controls page by interacting with a checkbox (checking if selected, clicking it) and then clicking the Remove button to demonstrate waiting for elements.

Starting URL: https://the-internet.herokuapp.com/dynamic_controls

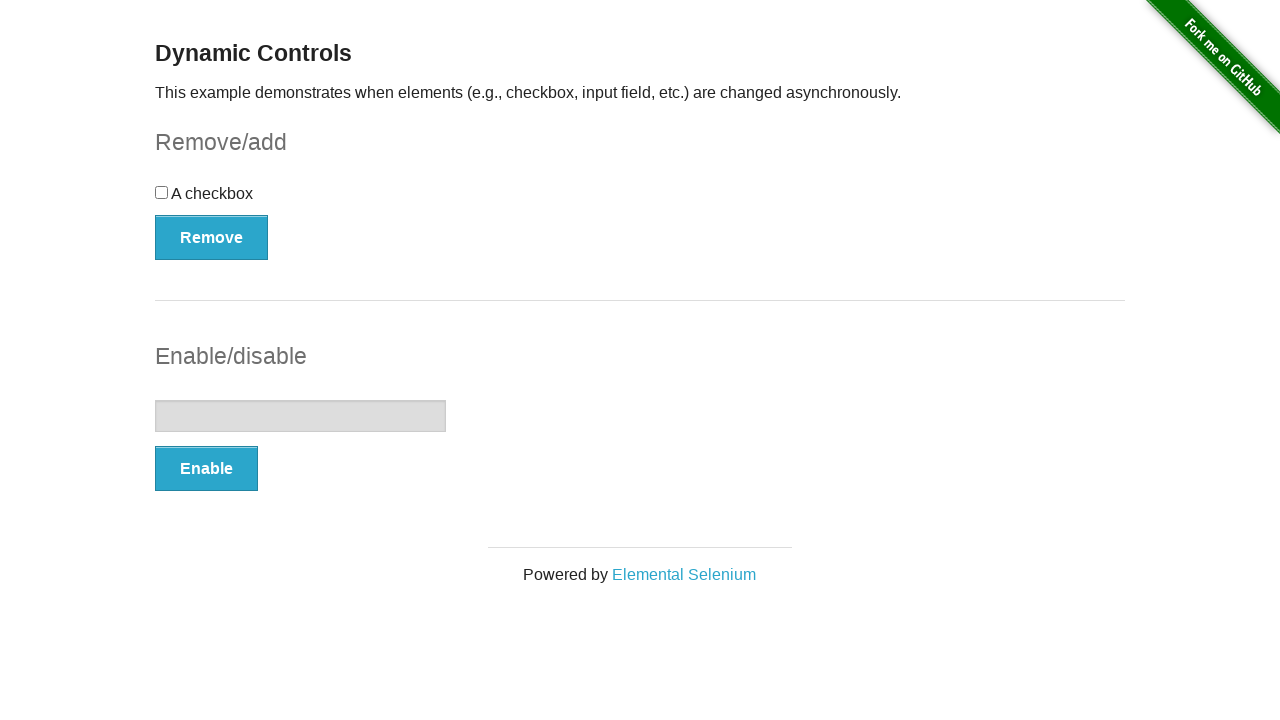

Checked checkbox initial state - not selected
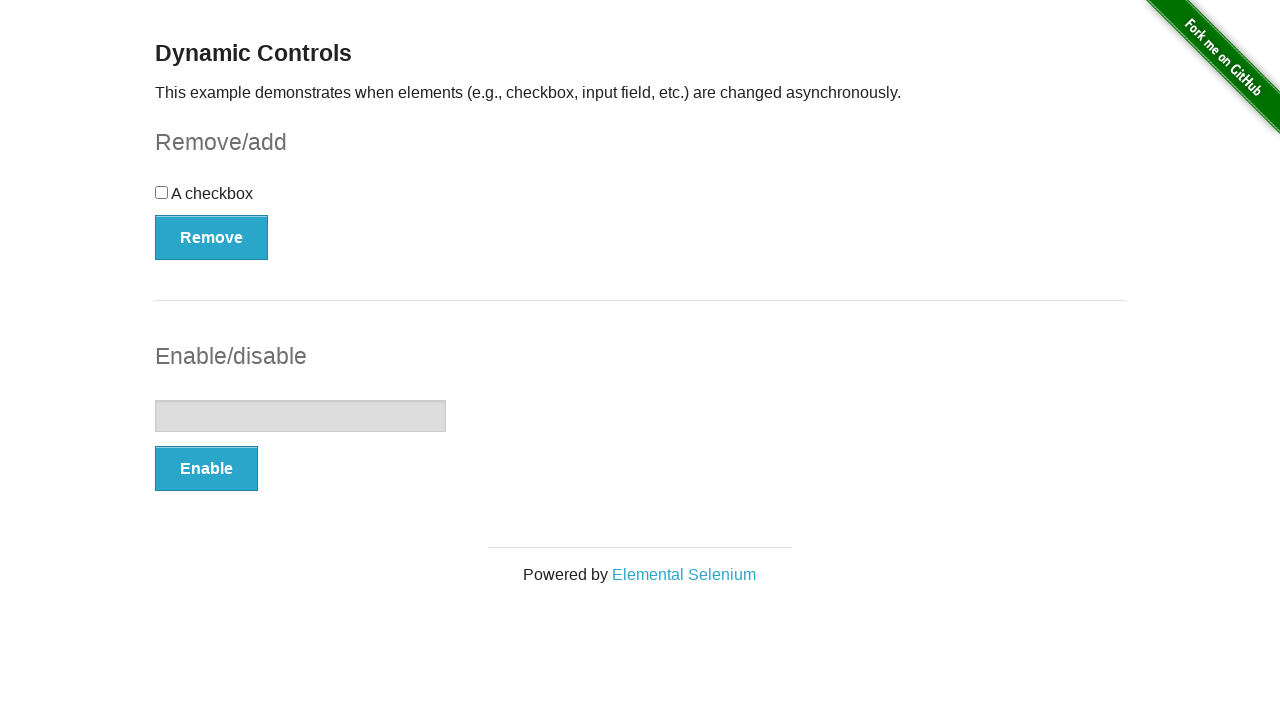

Clicked checkbox to select it at (162, 192) on input[type='checkbox']
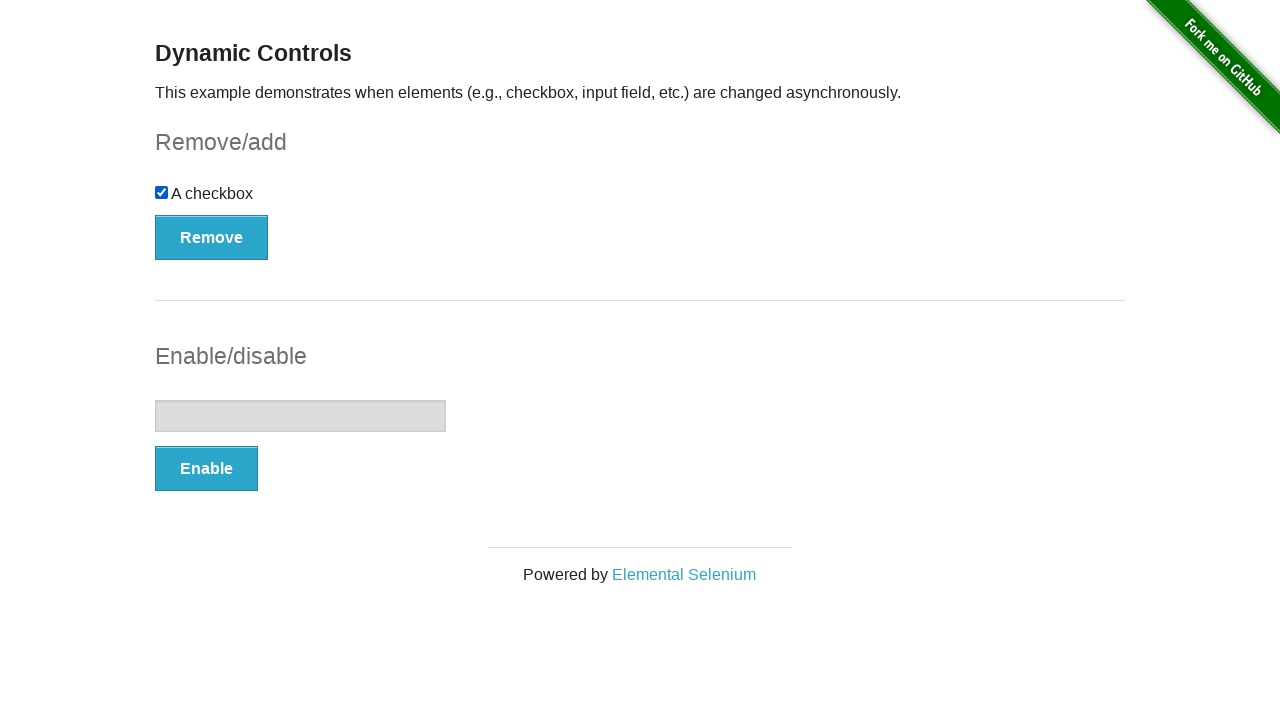

Verified checkbox is now selected
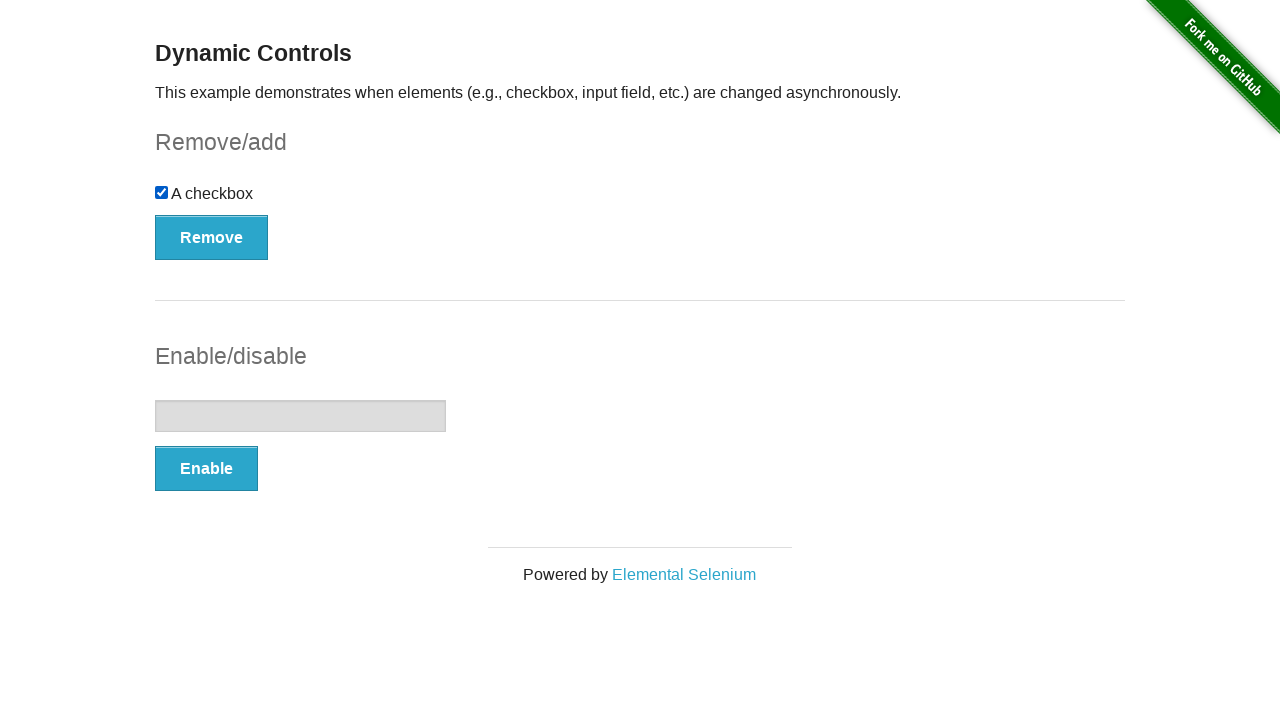

Clicked Remove button to remove the checkbox at (212, 237) on button[onclick='swapCheckbox()']
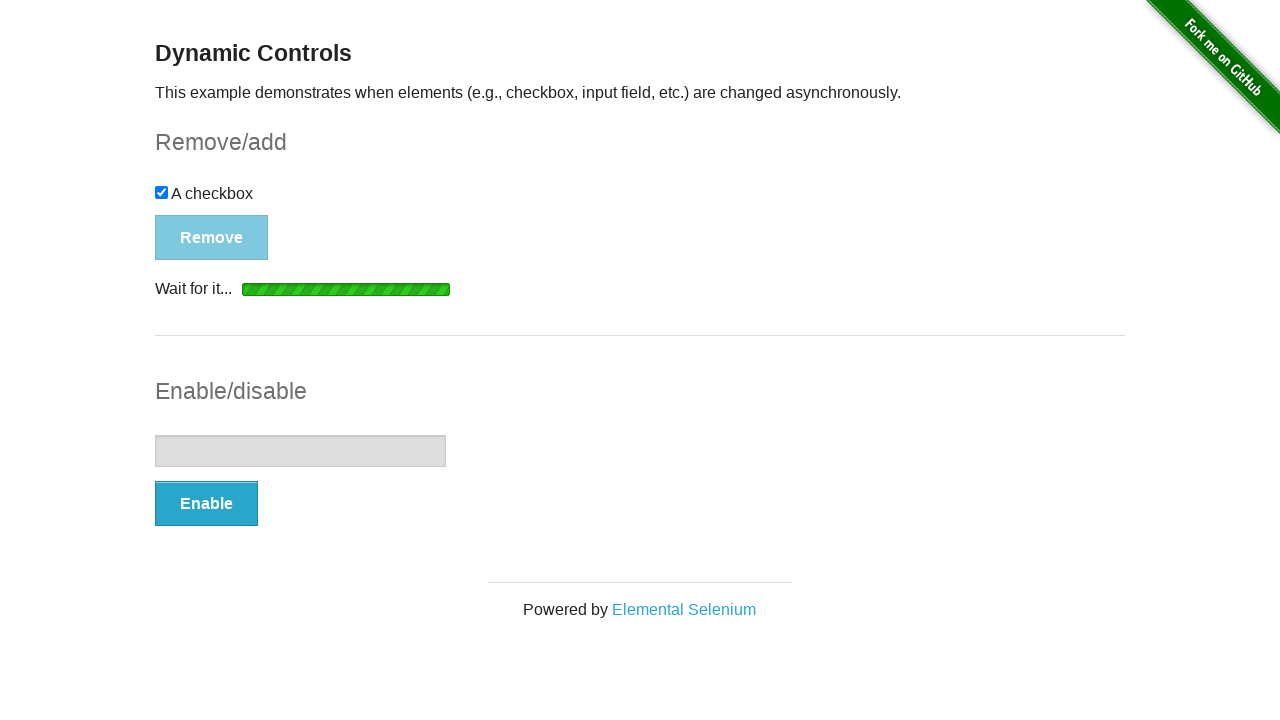

Waited for checkbox to become hidden/removed
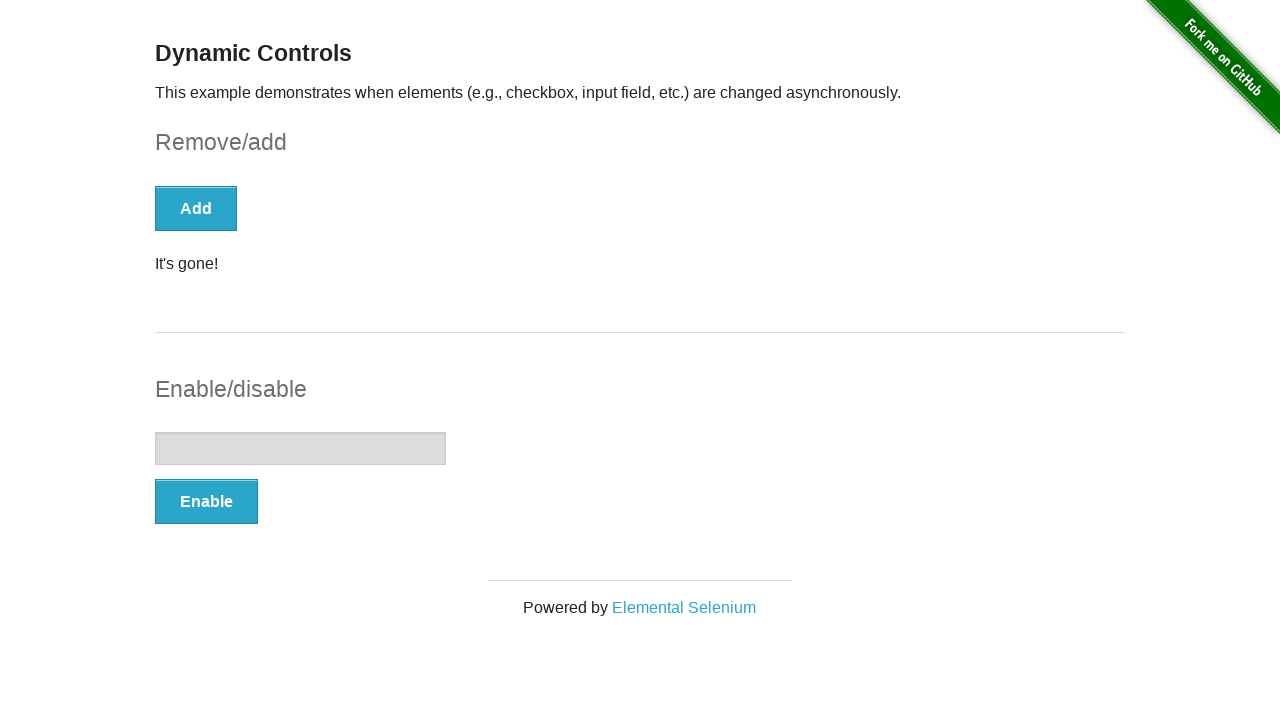

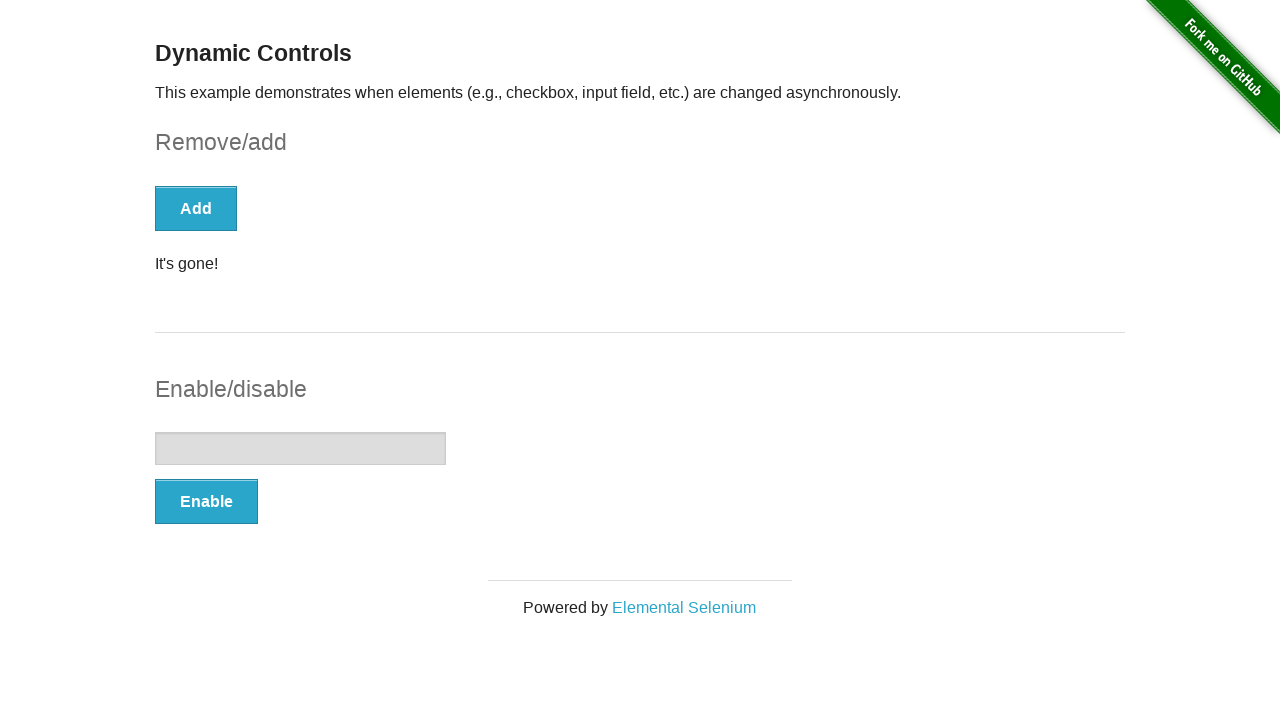